Tests the map print preview page by navigating to it and verifying it loads.

Starting URL: https://acuvue.jnj.co.jp/store/detail-print.aspx?storeSeq=20758&mapScale=12

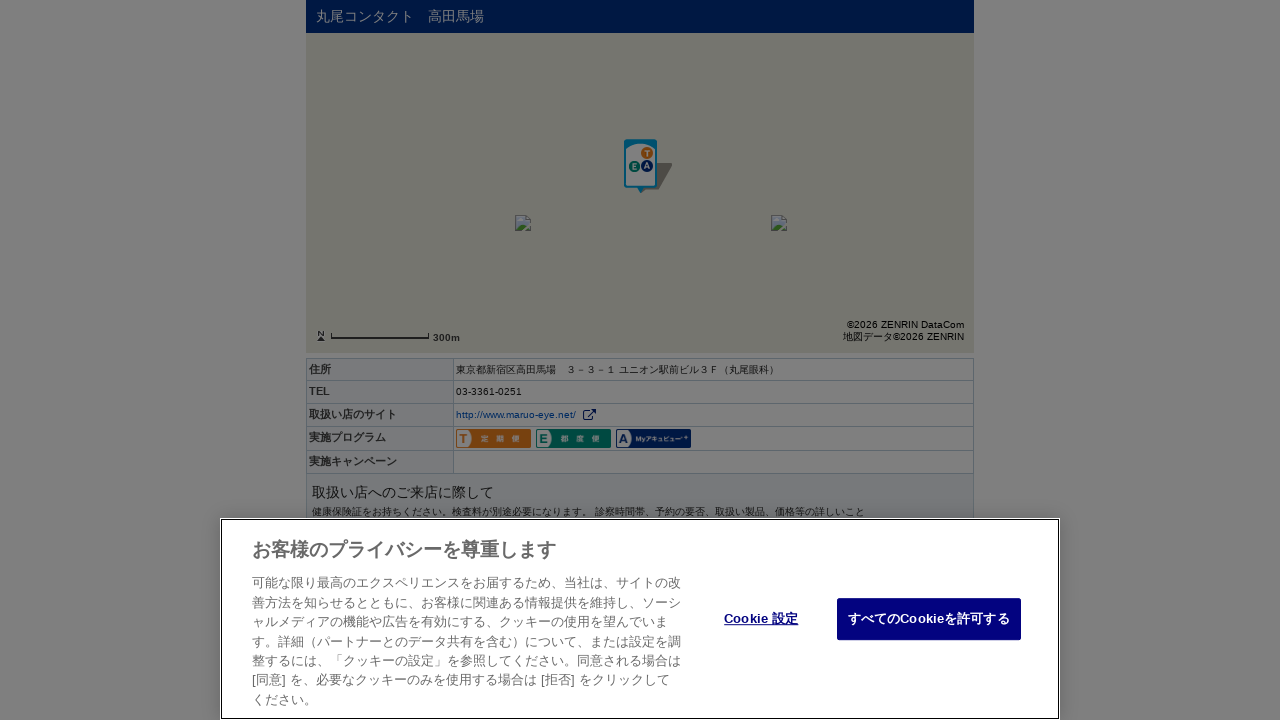

Set viewport size to 1920x1080
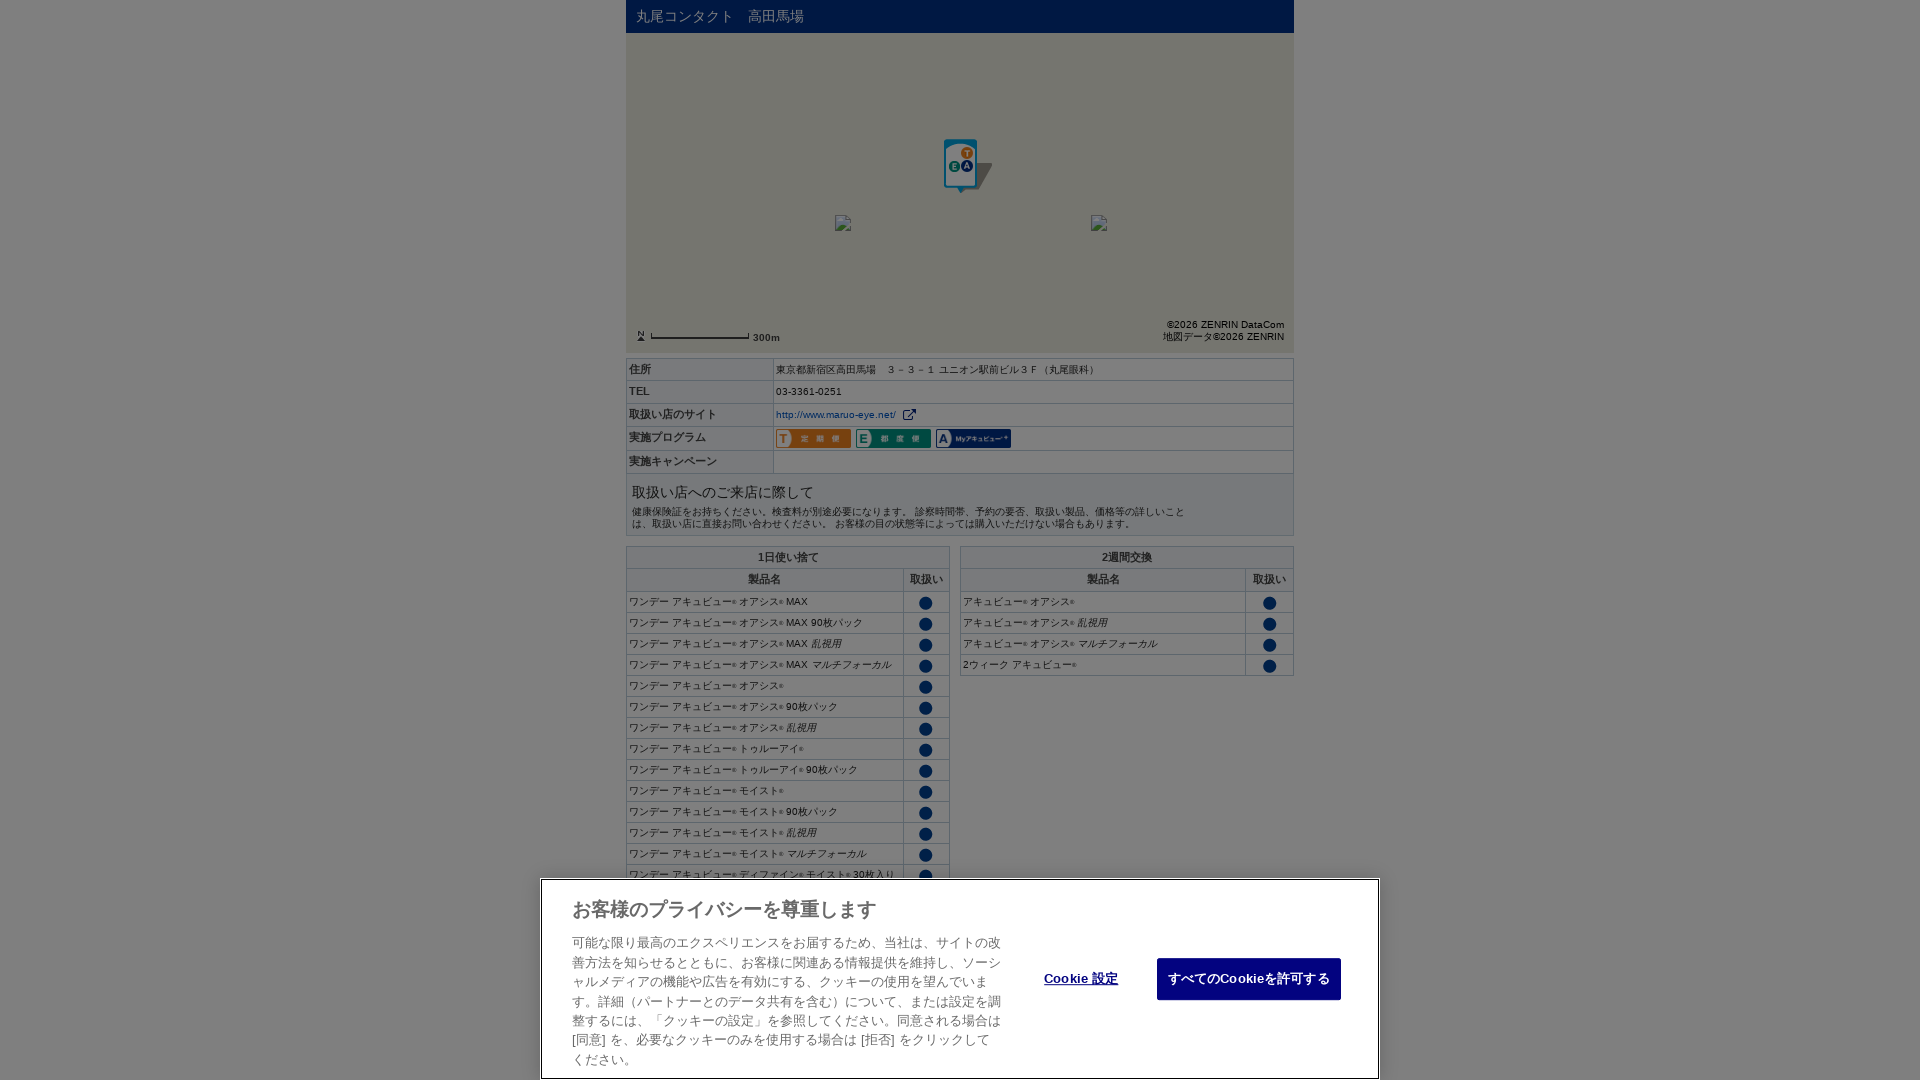

Waited 3 seconds for page initialization
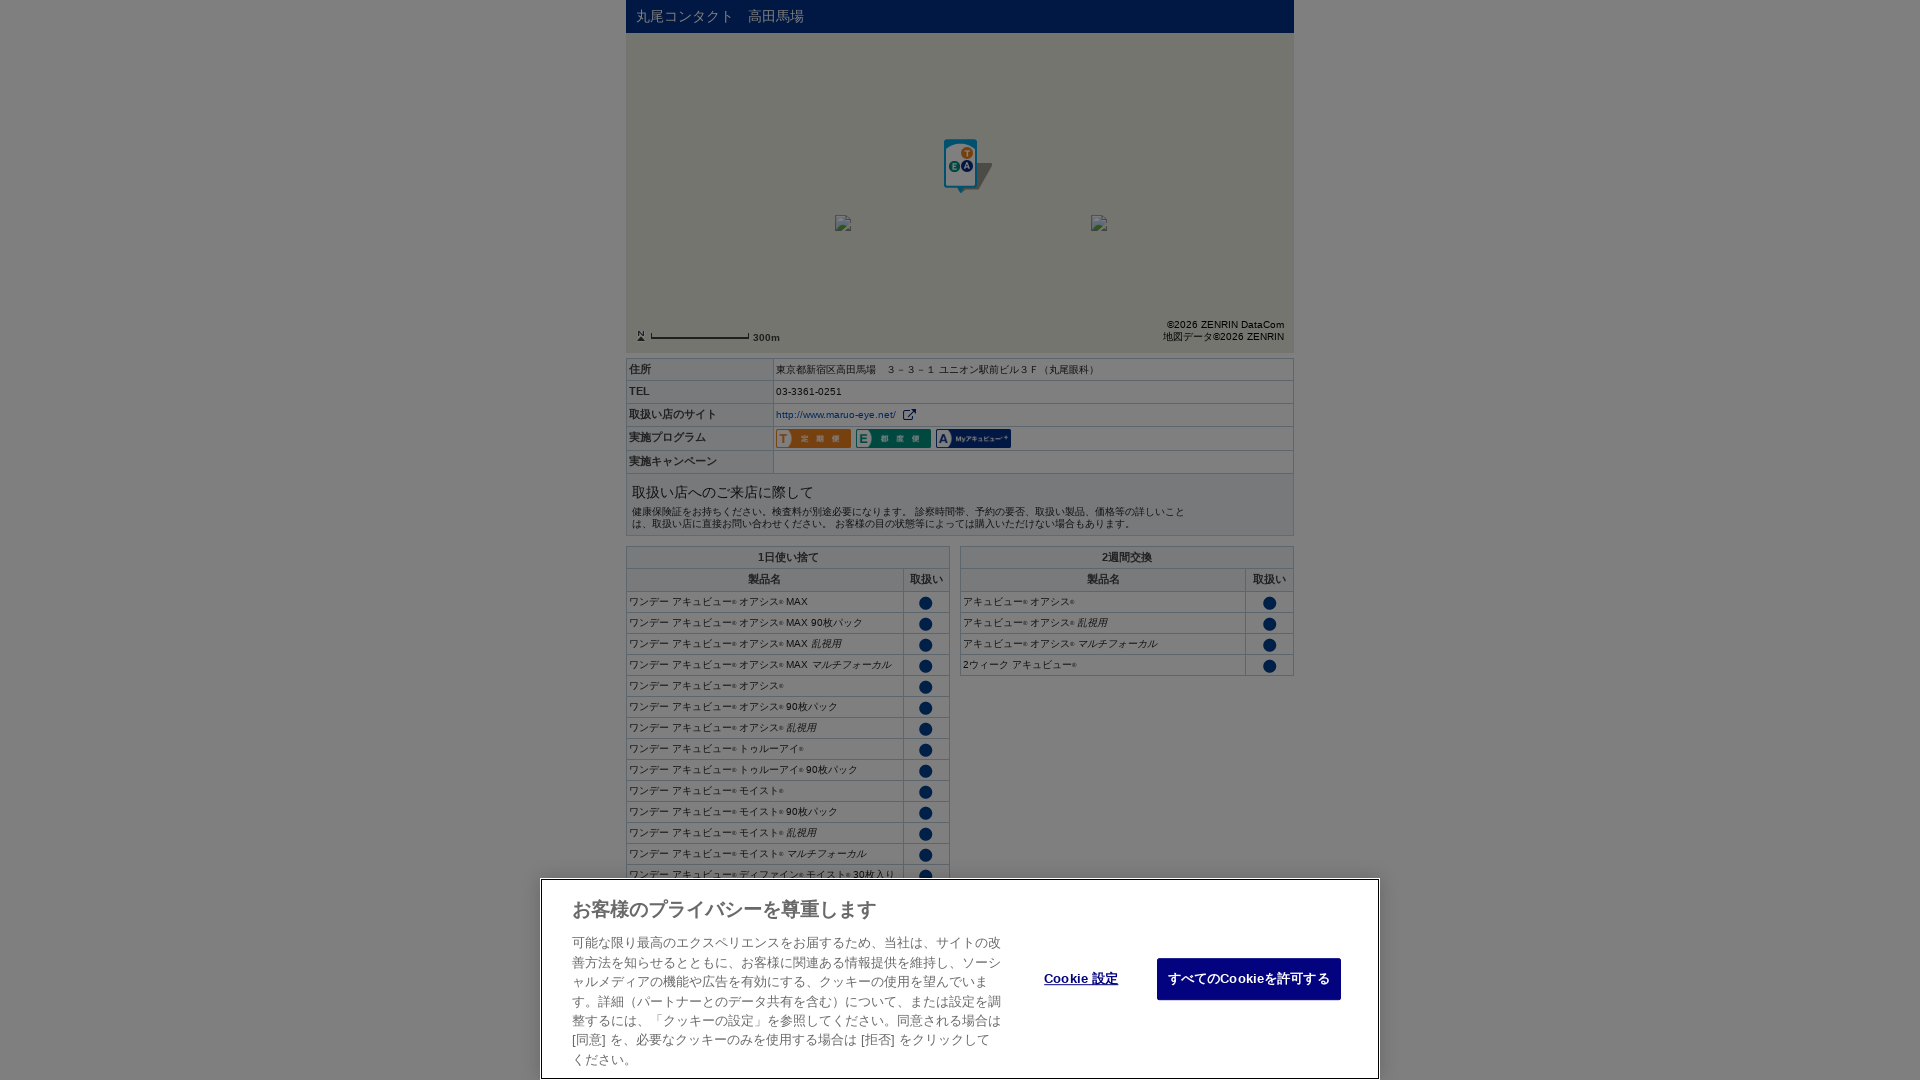

Map print preview page loaded successfully with networkidle state
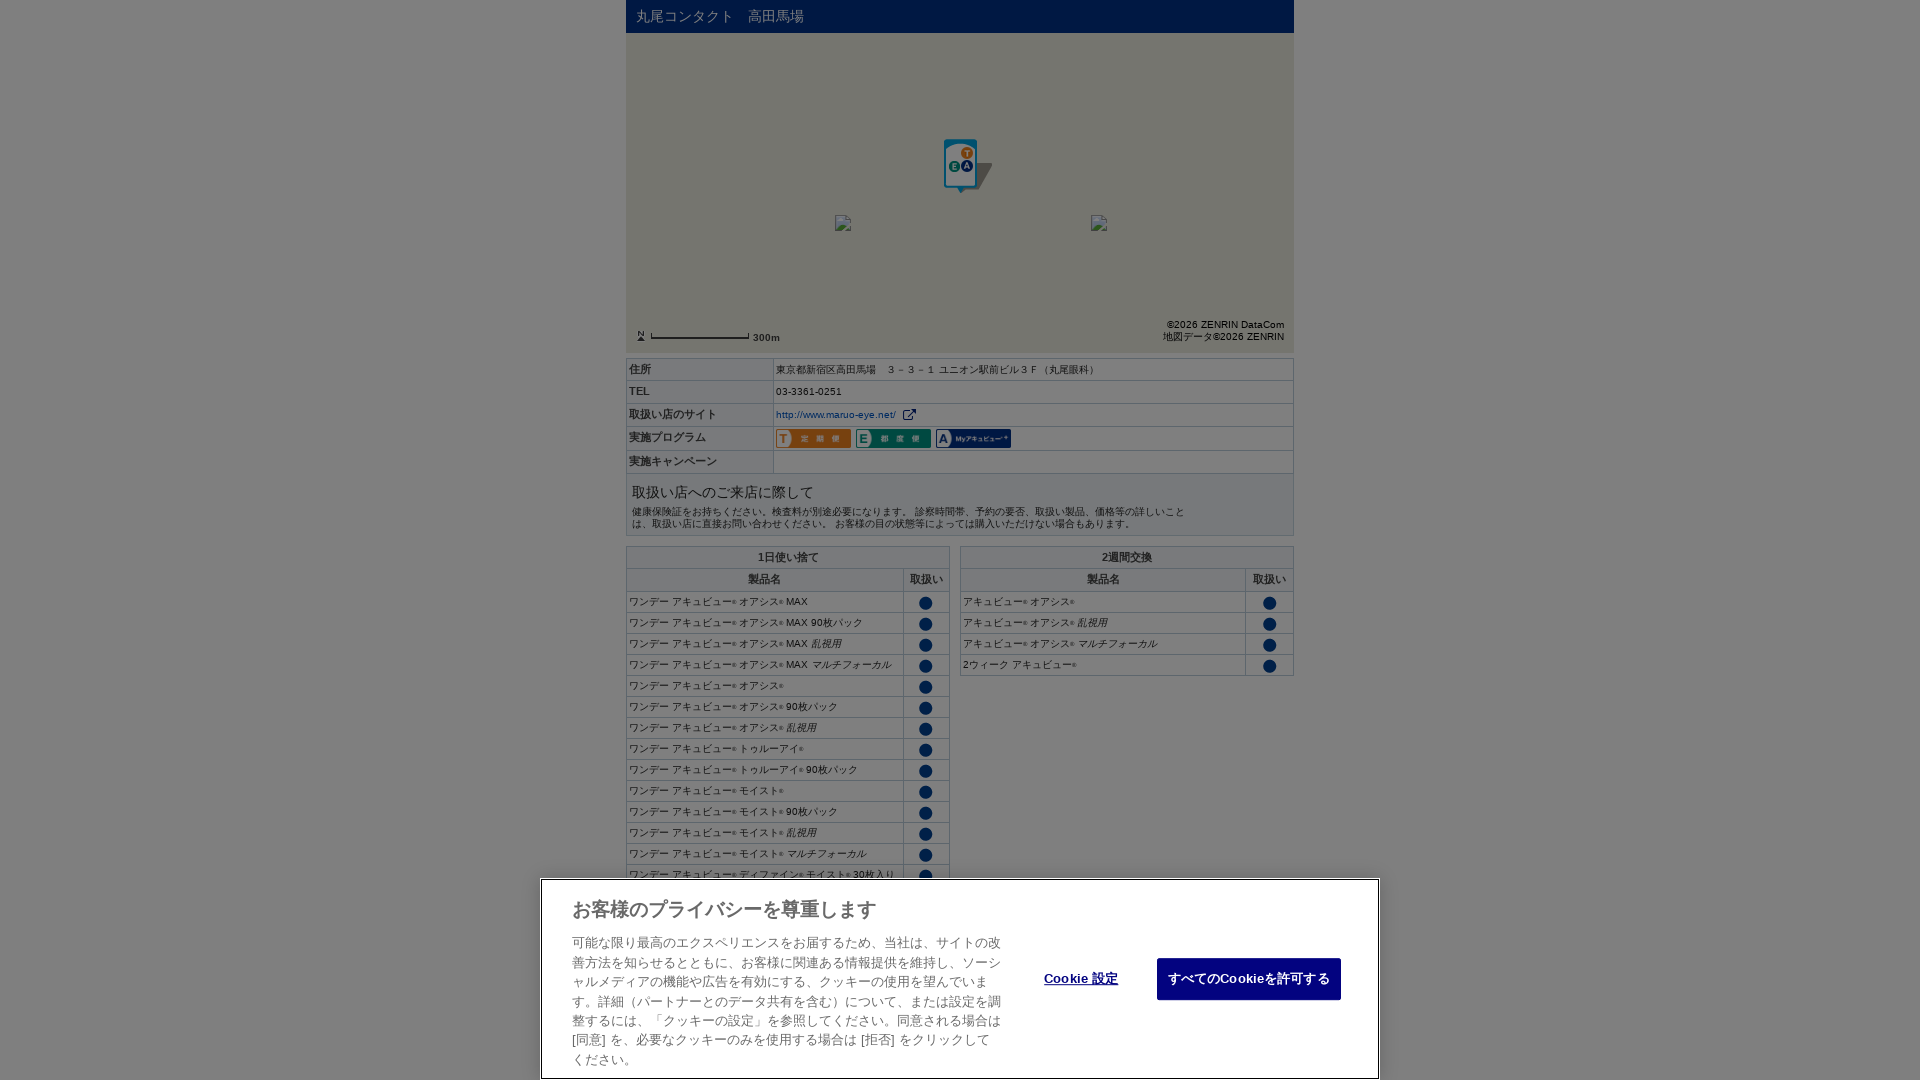

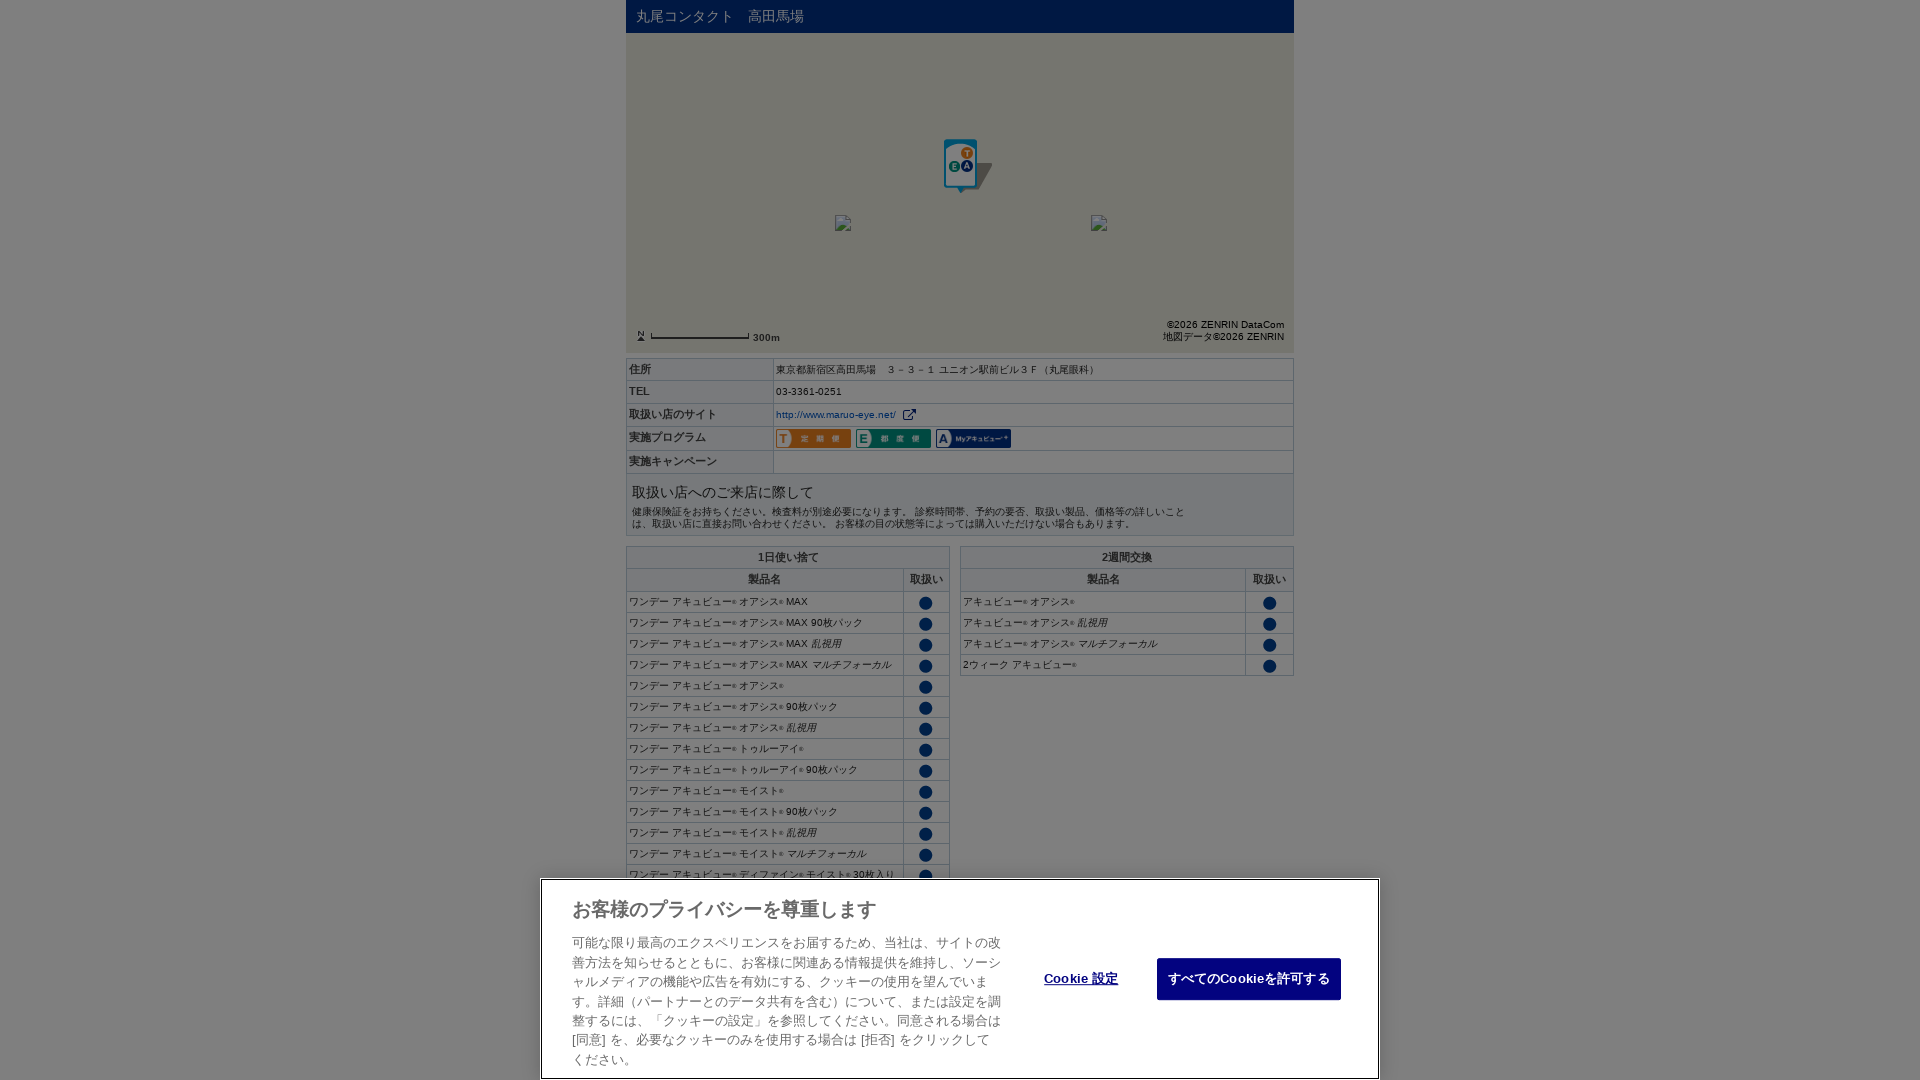